Tests opting out of A/B tests by adding a cookie before visiting the A/B test page, then navigating to the test page and verifying the heading shows "No A/B Test".

Starting URL: http://the-internet.herokuapp.com

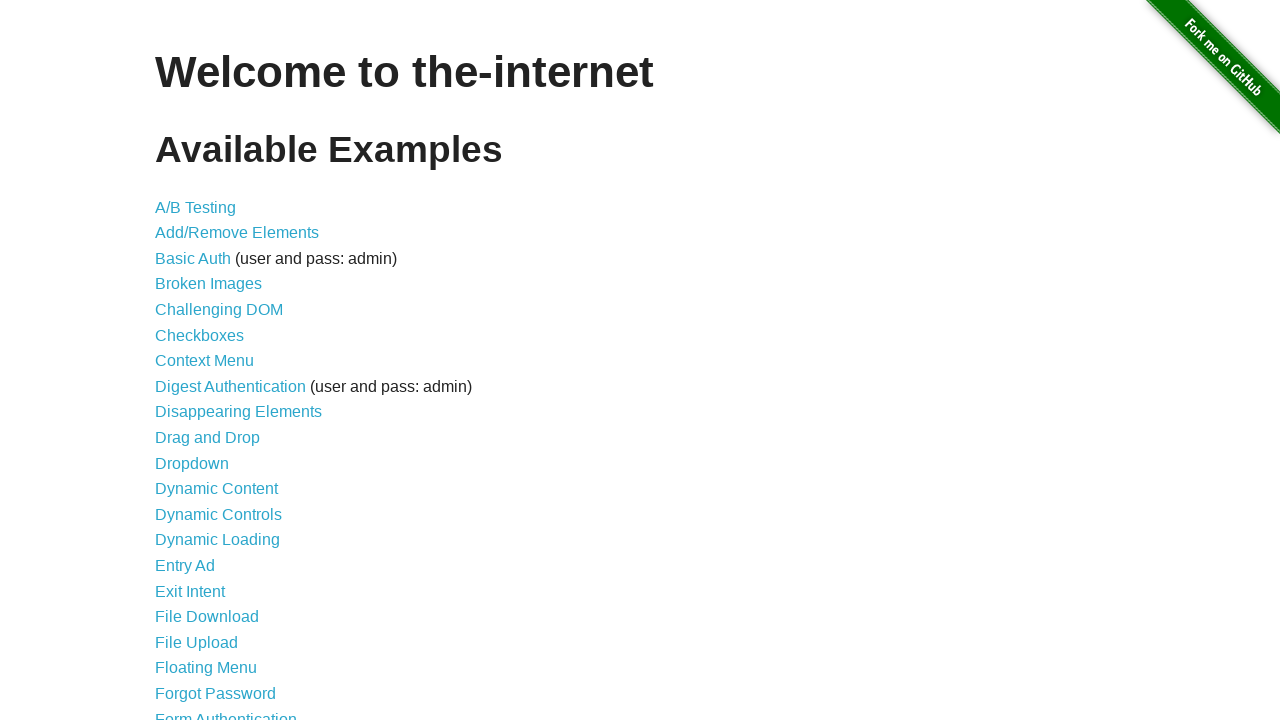

Added optimizelyOptOut cookie to opt out of A/B testing
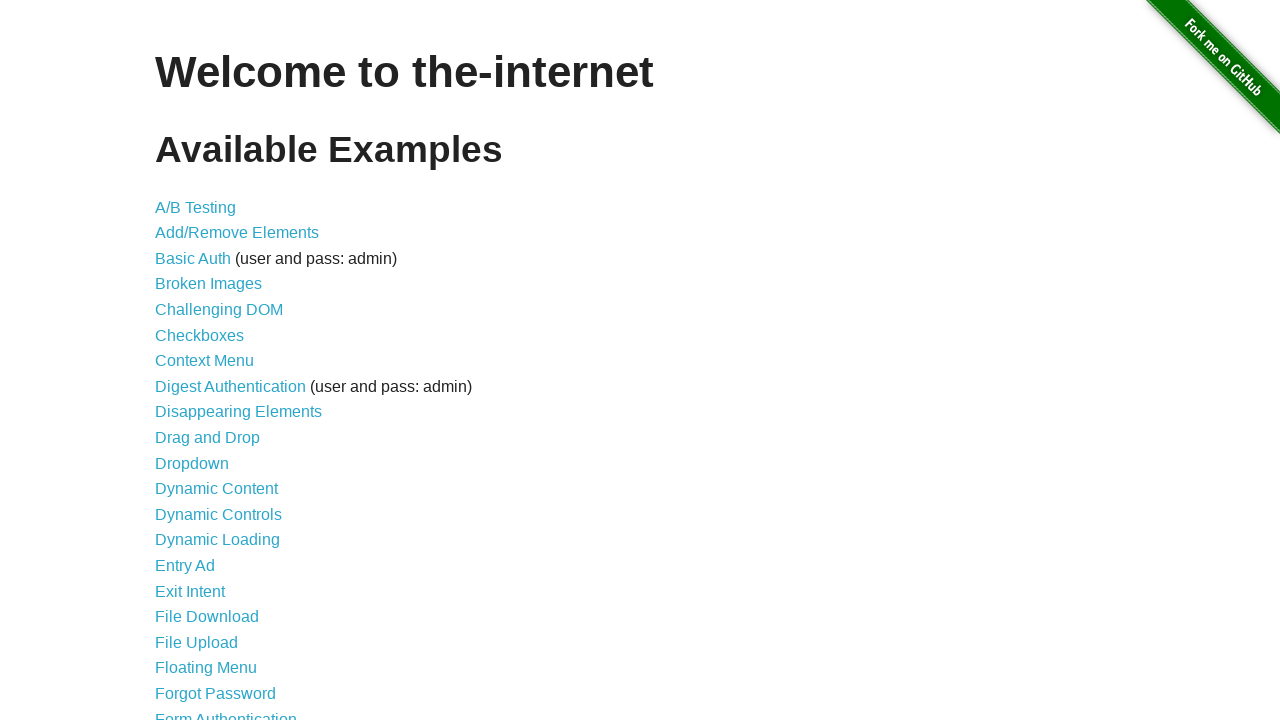

Navigated to A/B test page at http://the-internet.herokuapp.com/abtest
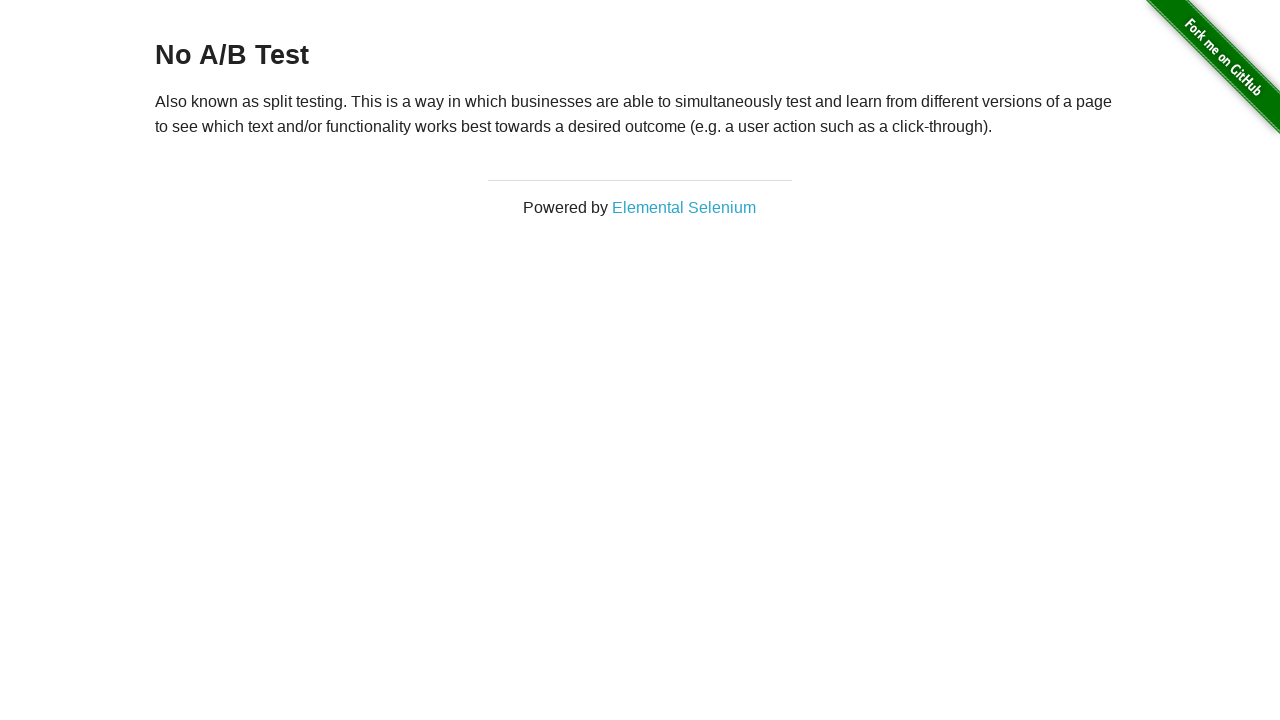

Waited for h3 heading to load
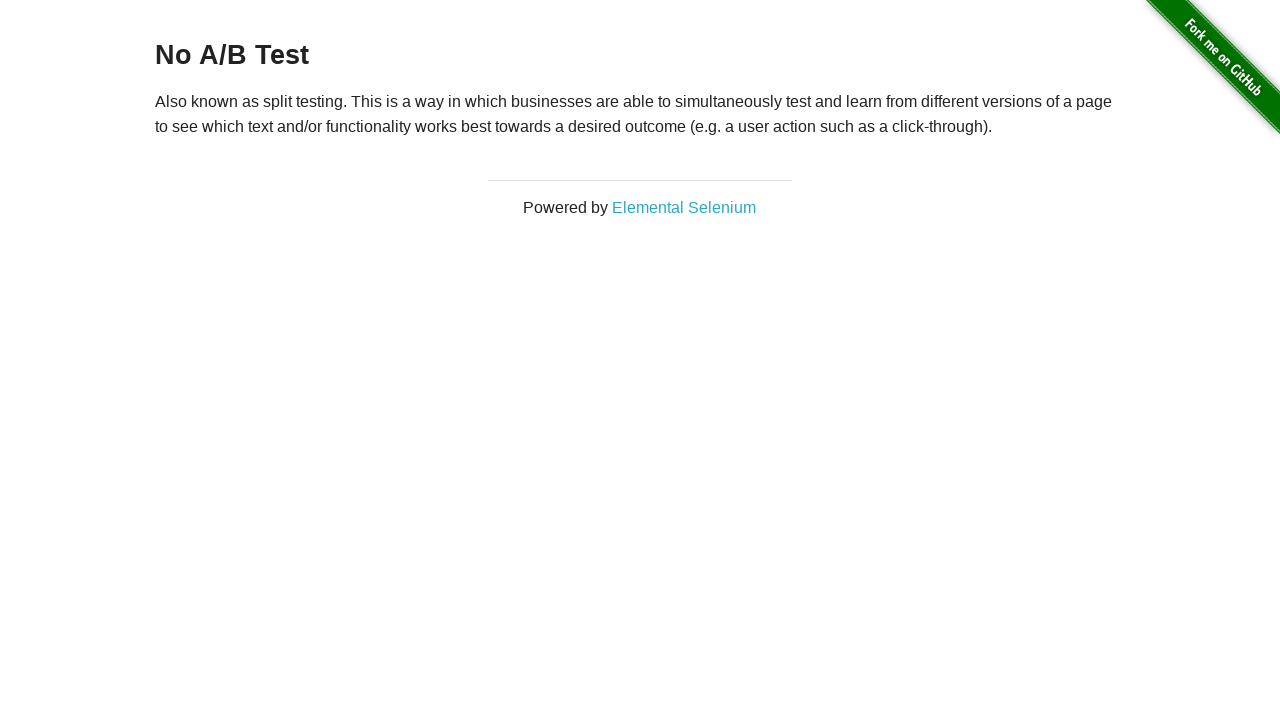

Retrieved heading text: 'No A/B Test'
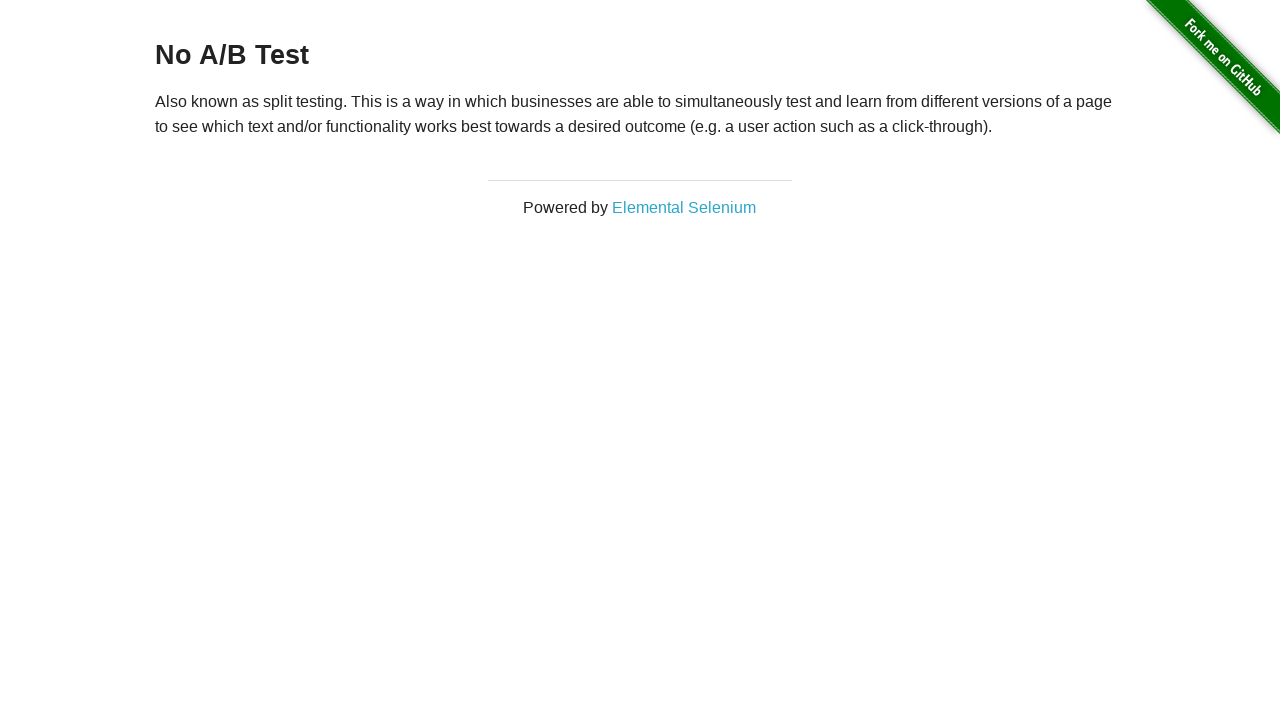

Verified heading displays 'No A/B Test' confirming opt-out was successful
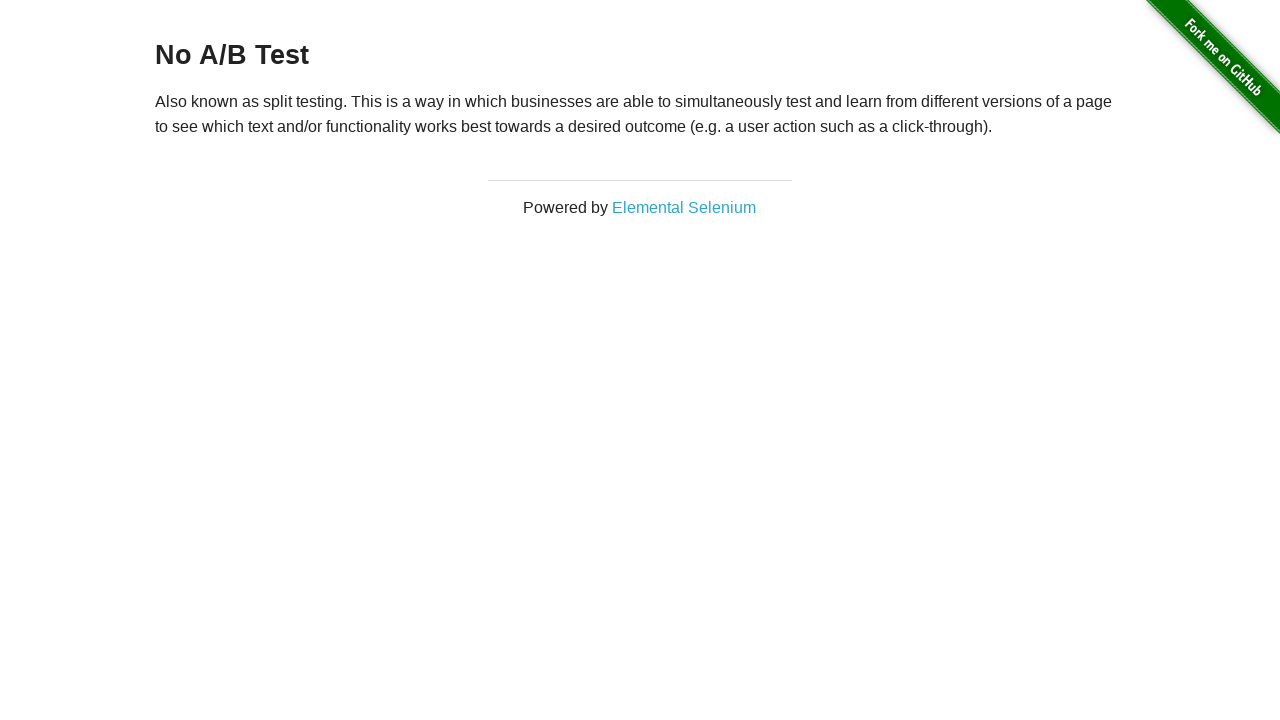

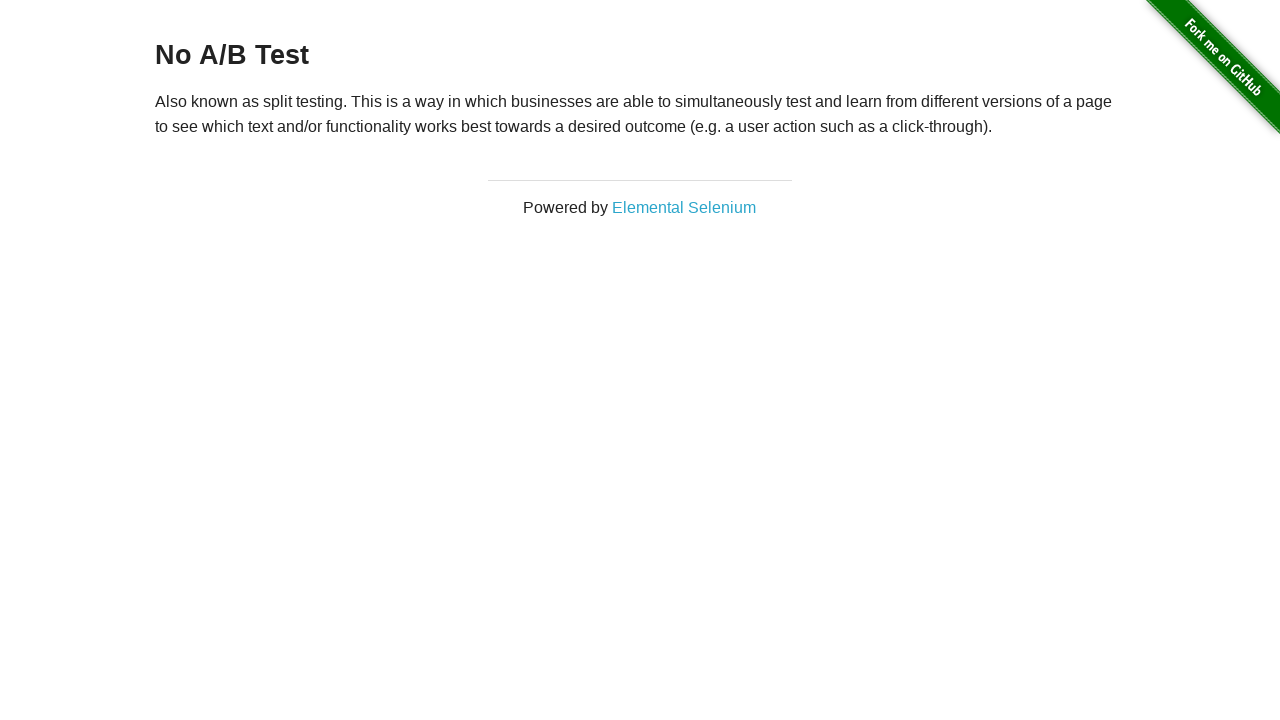